Tests that the Clear completed button displays the correct text

Starting URL: https://demo.playwright.dev/todomvc

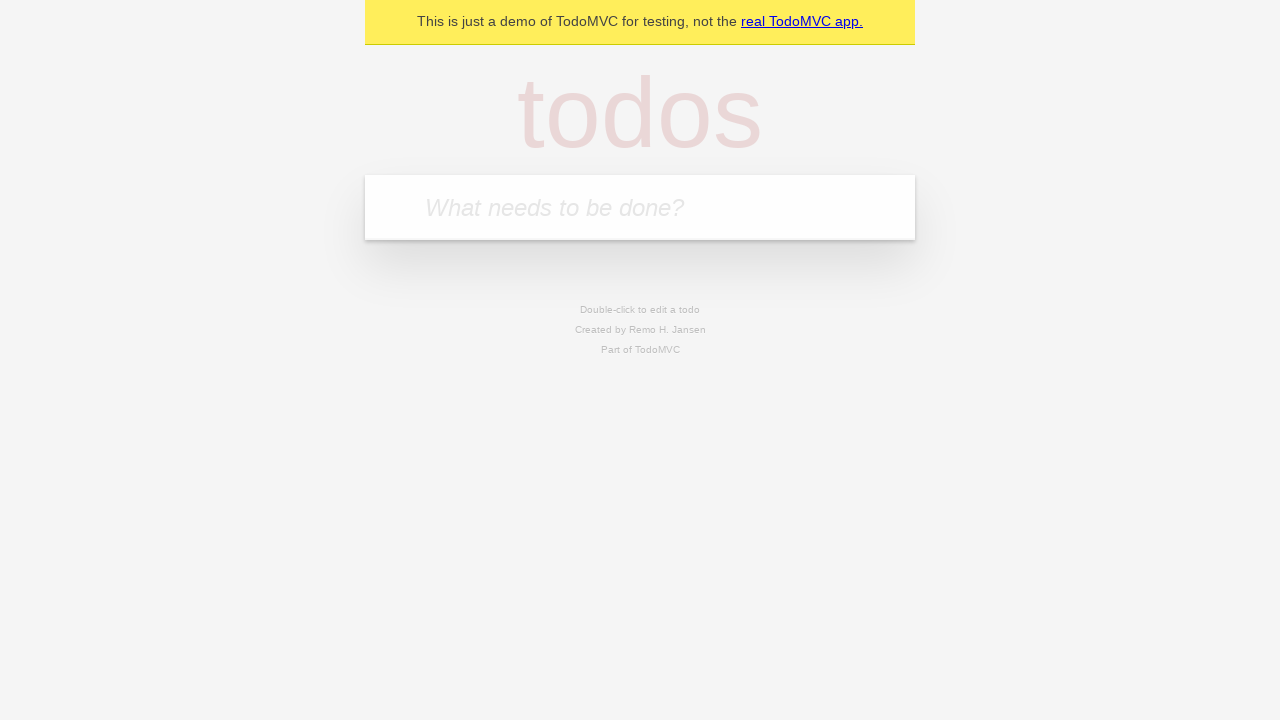

Filled todo input with 'buy some cheese' on internal:attr=[placeholder="What needs to be done?"i]
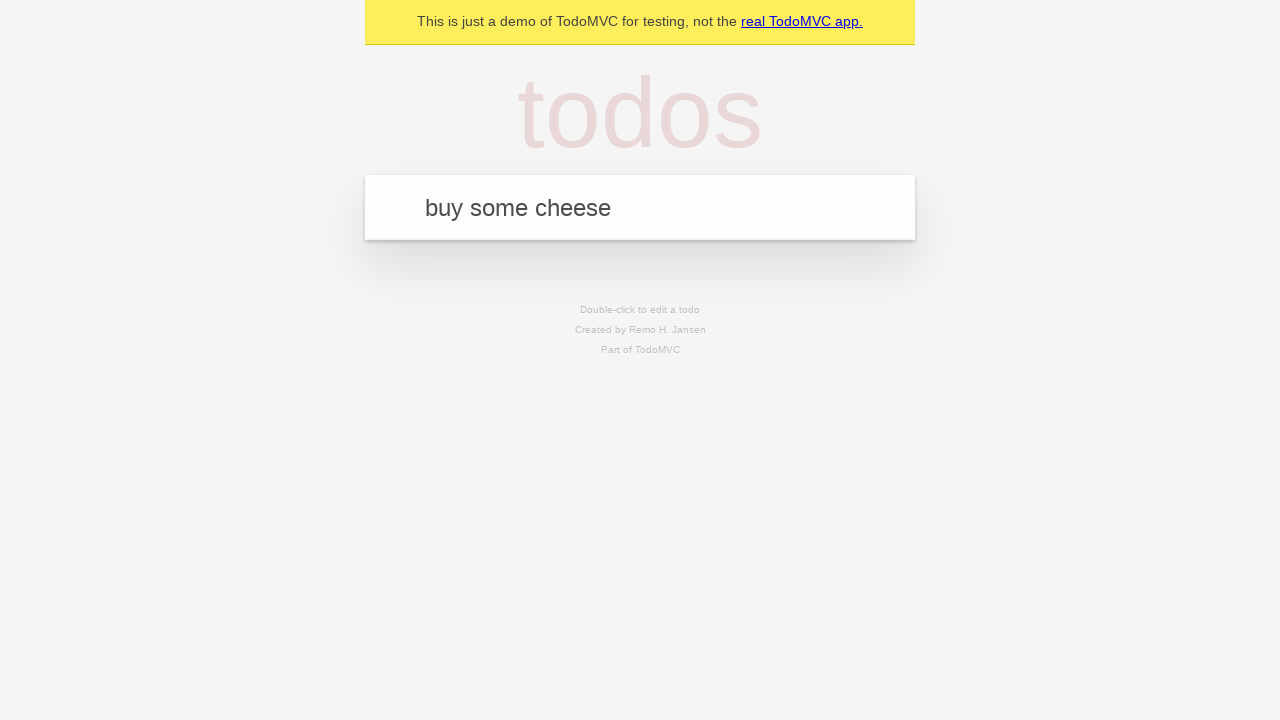

Pressed Enter to add todo 'buy some cheese' on internal:attr=[placeholder="What needs to be done?"i]
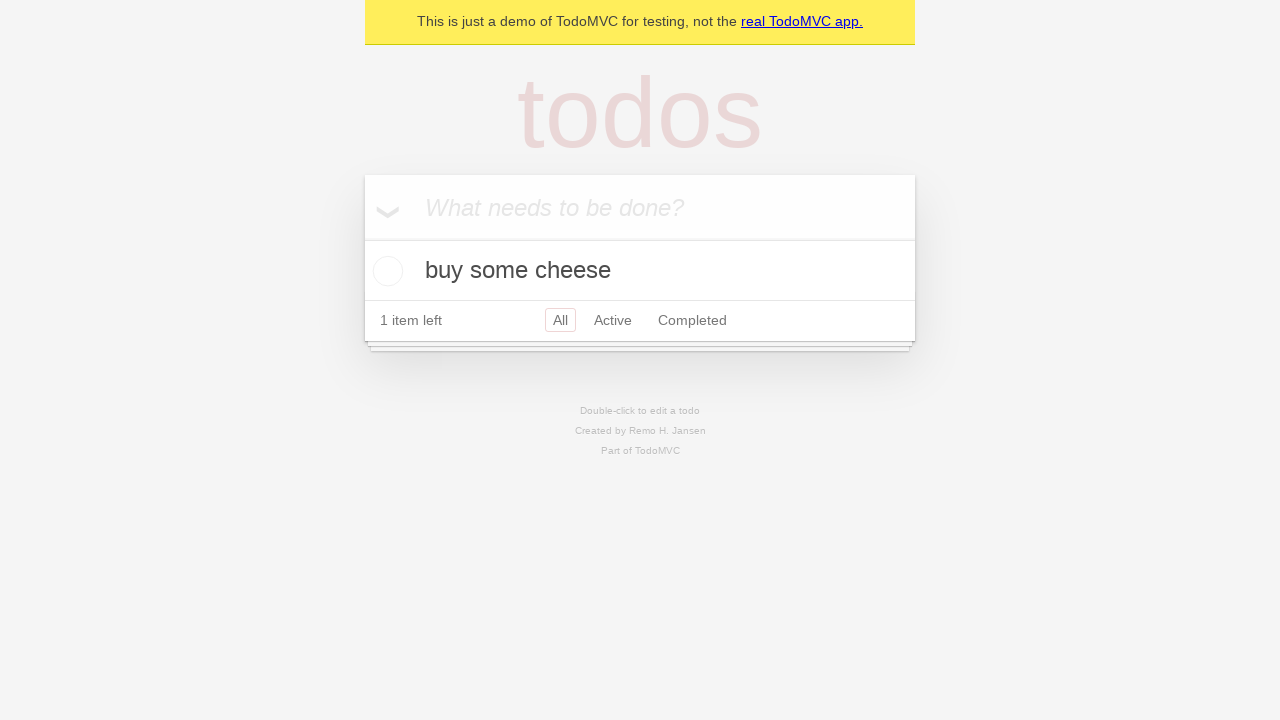

Filled todo input with 'feed the cat' on internal:attr=[placeholder="What needs to be done?"i]
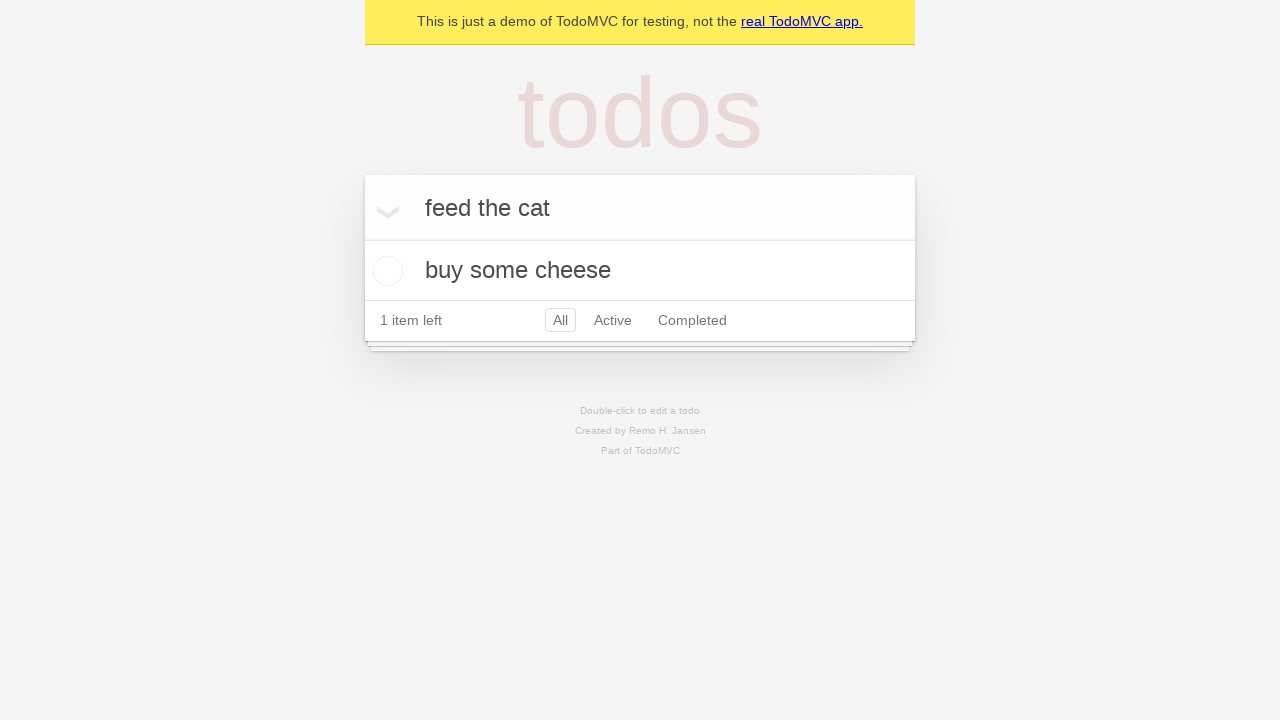

Pressed Enter to add todo 'feed the cat' on internal:attr=[placeholder="What needs to be done?"i]
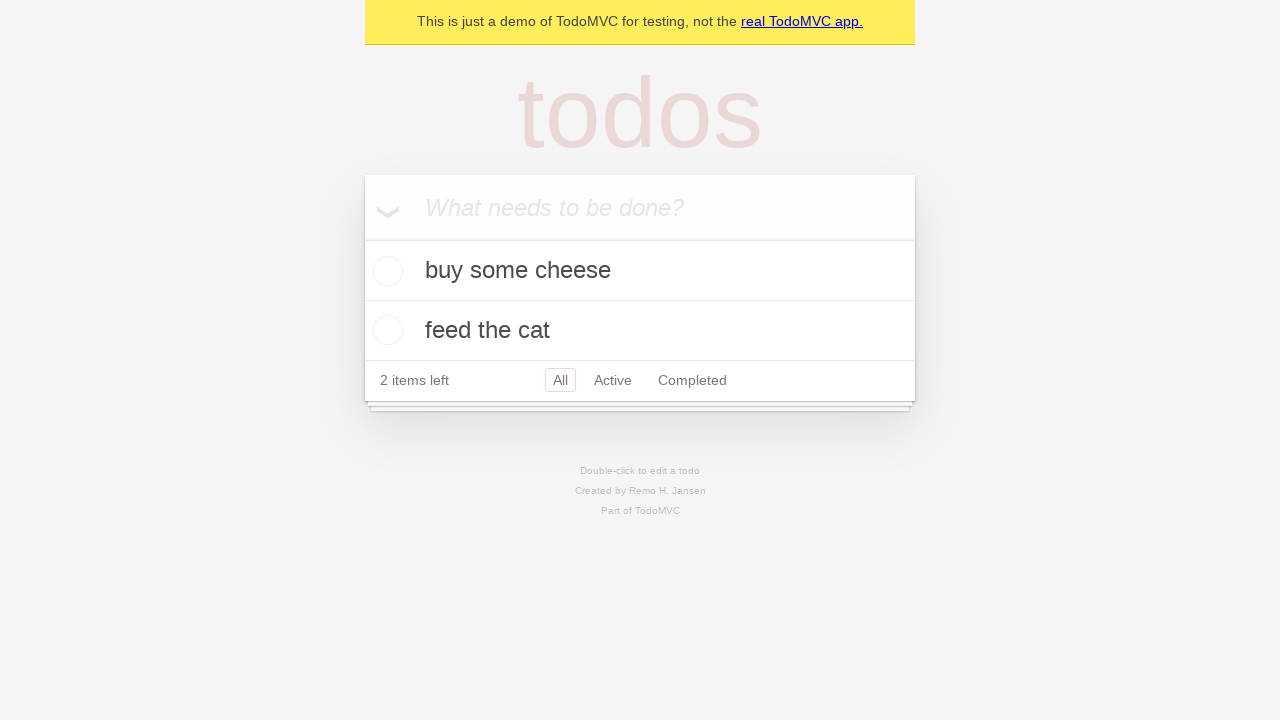

Filled todo input with 'book a doctors appointment' on internal:attr=[placeholder="What needs to be done?"i]
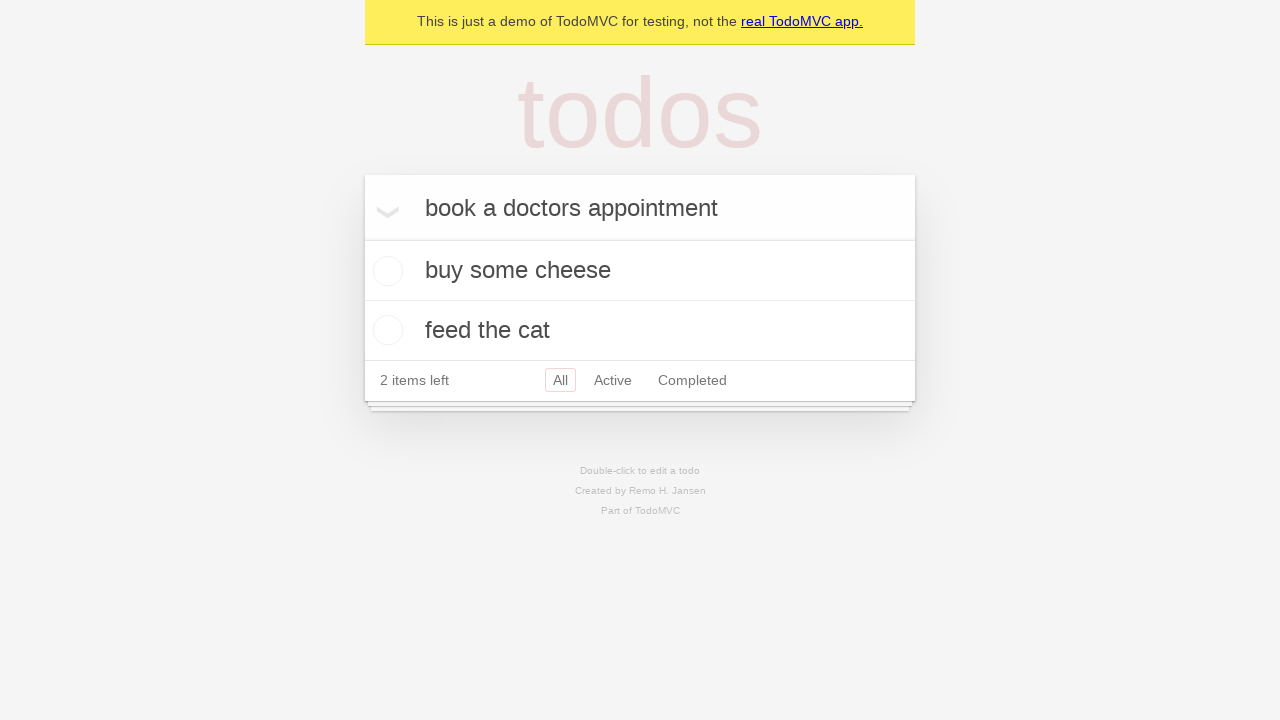

Pressed Enter to add todo 'book a doctors appointment' on internal:attr=[placeholder="What needs to be done?"i]
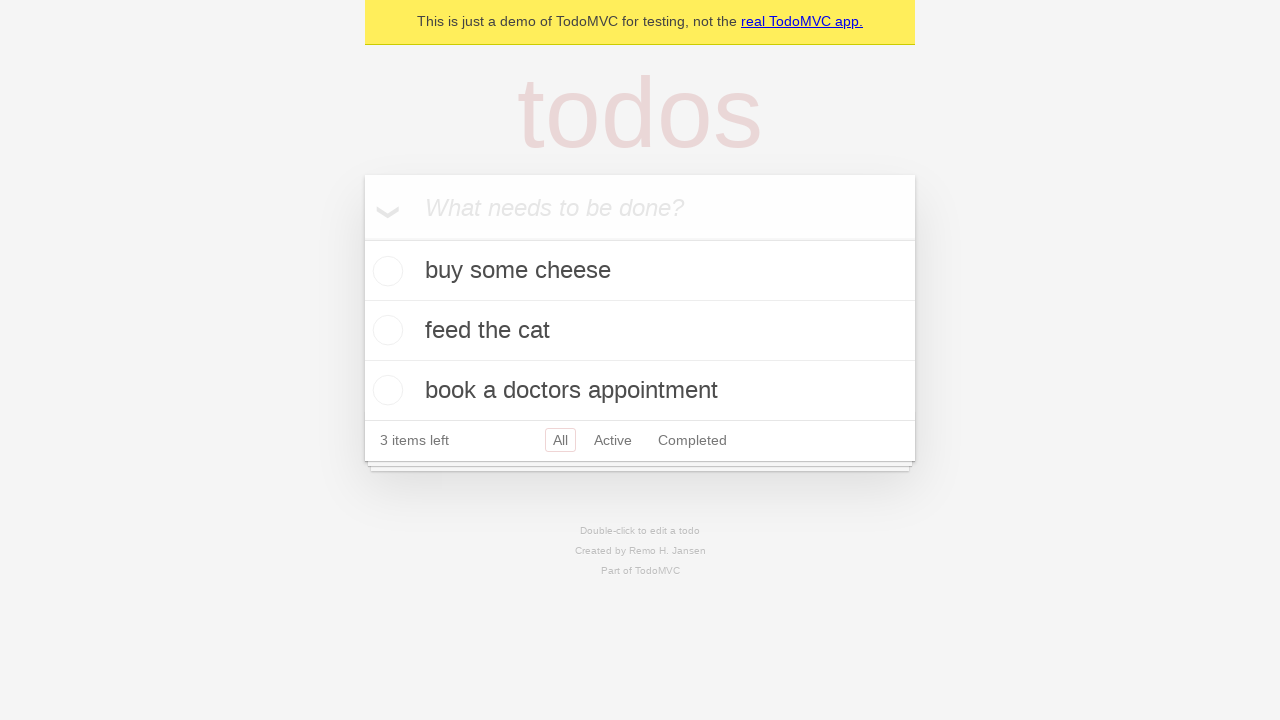

Checked the first todo item as completed at (385, 271) on .todo-list li .toggle >> nth=0
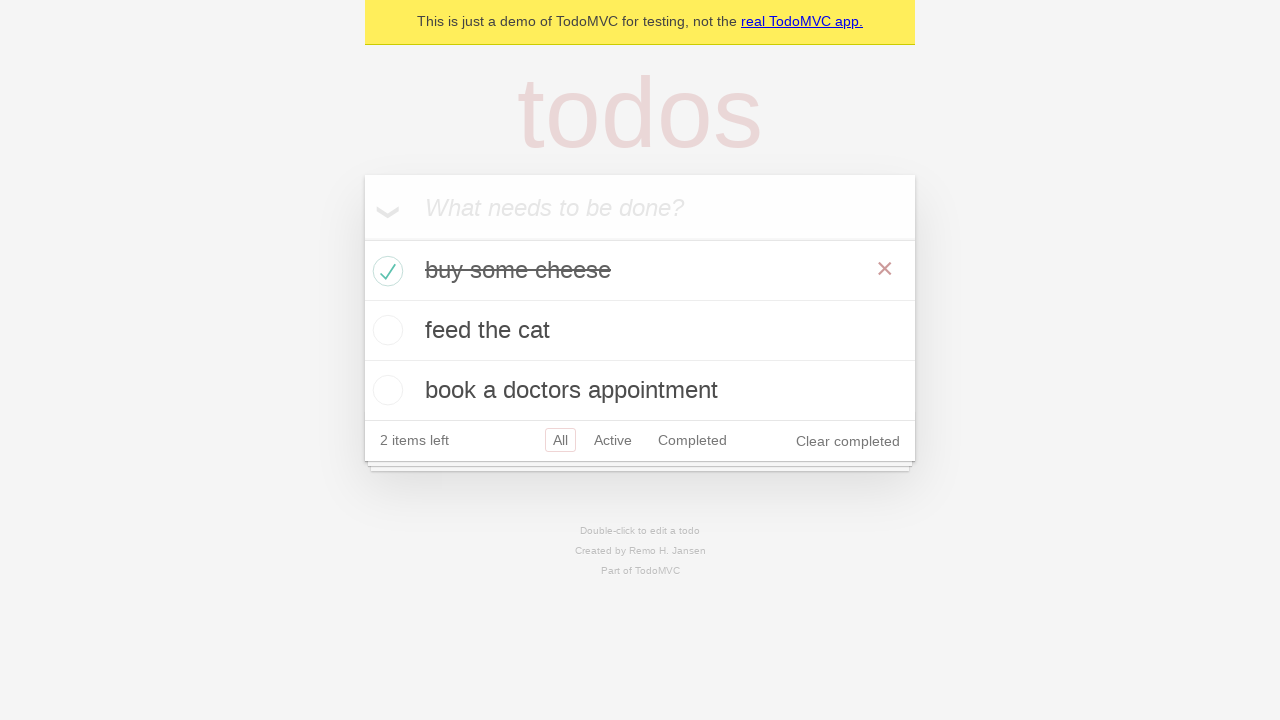

Clear completed button is now visible and displays correct text
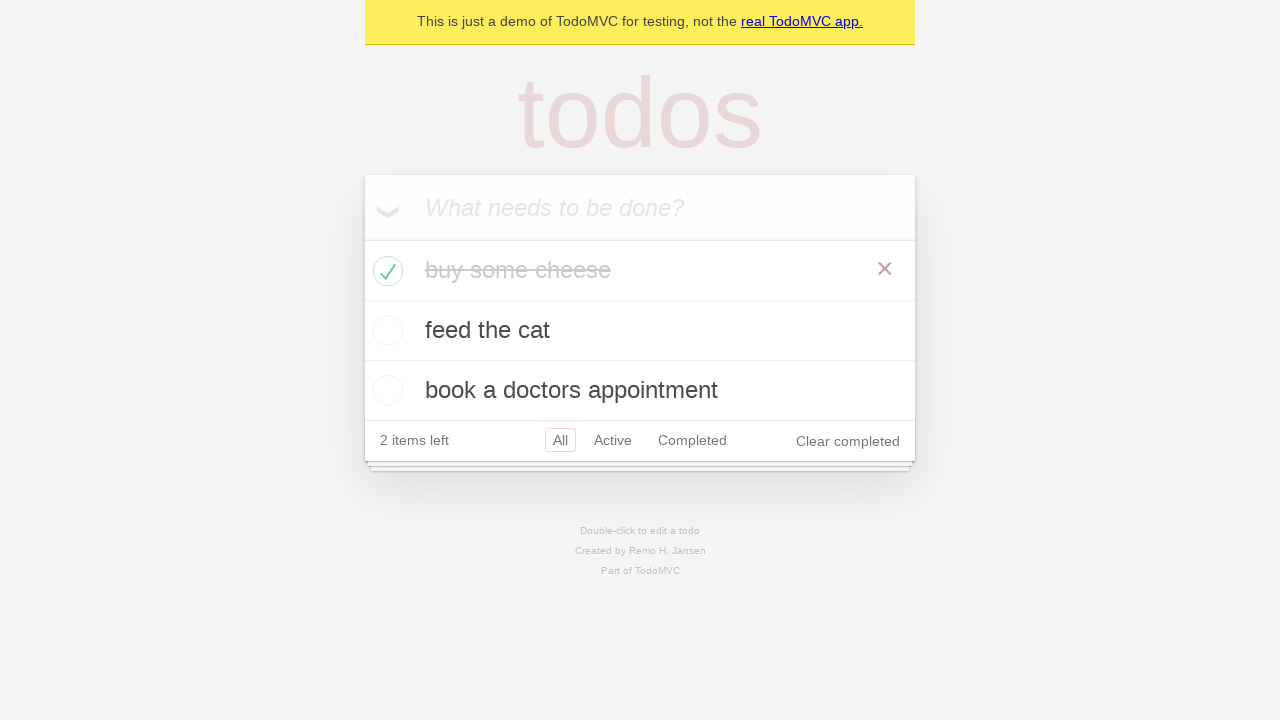

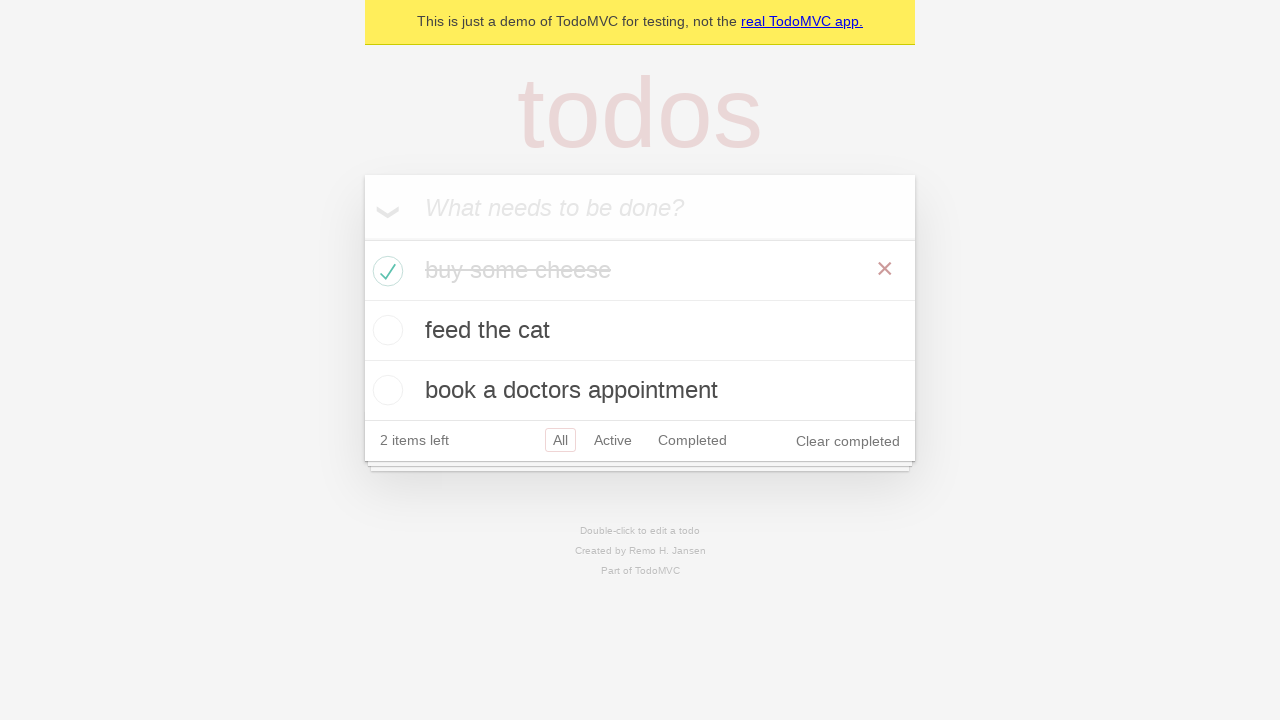